Fills out a Bootstrap checkout form example with client information including personal details, address, and payment information, then submits the form.

Starting URL: https://getbootstrap.com/docs/5.0/examples/checkout/

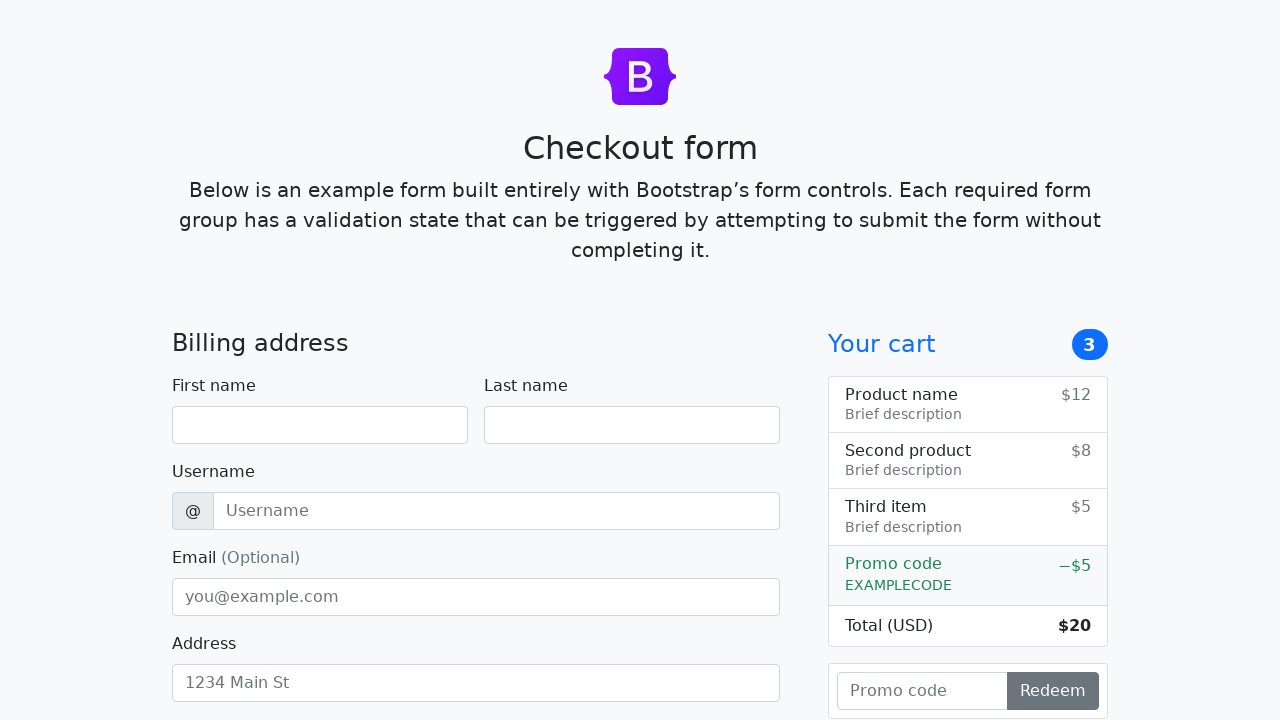

Filled first name field with 'John' on #firstName
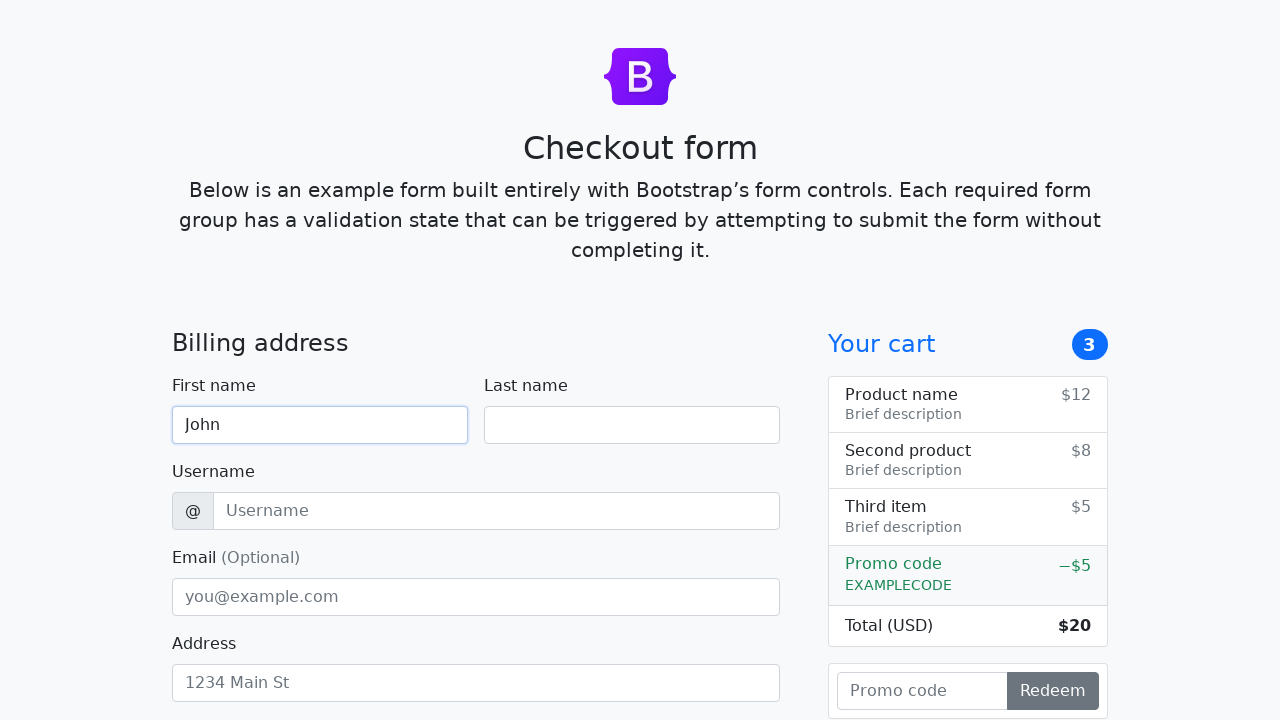

Filled last name field with 'Smith' on #lastName
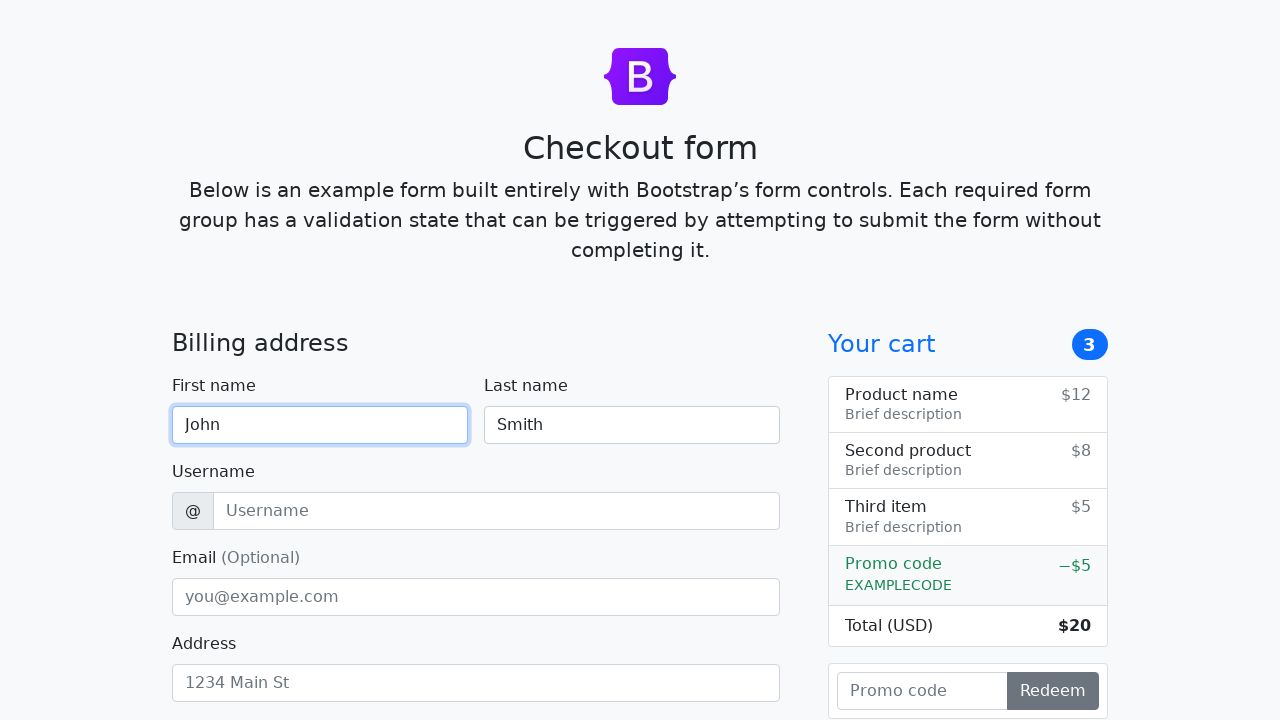

Filled username field with 'johnsmith87' on #username
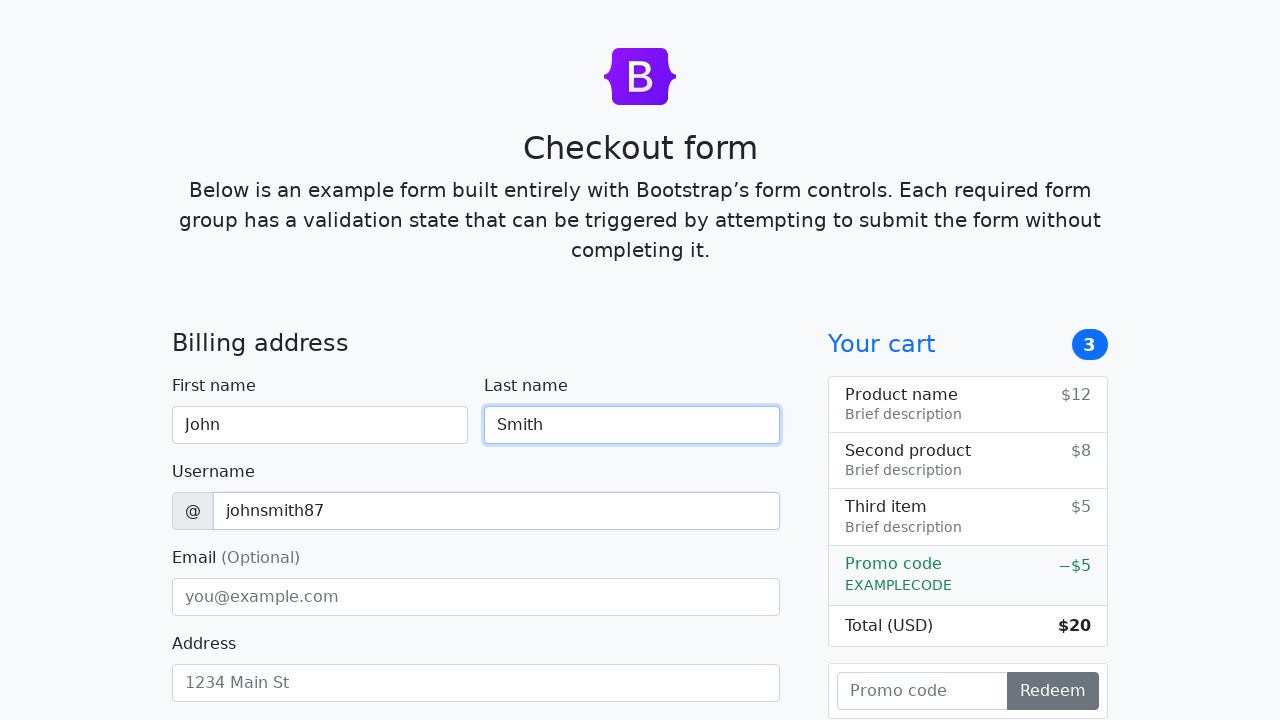

Filled email field with 'john.smith@example.com' on #email
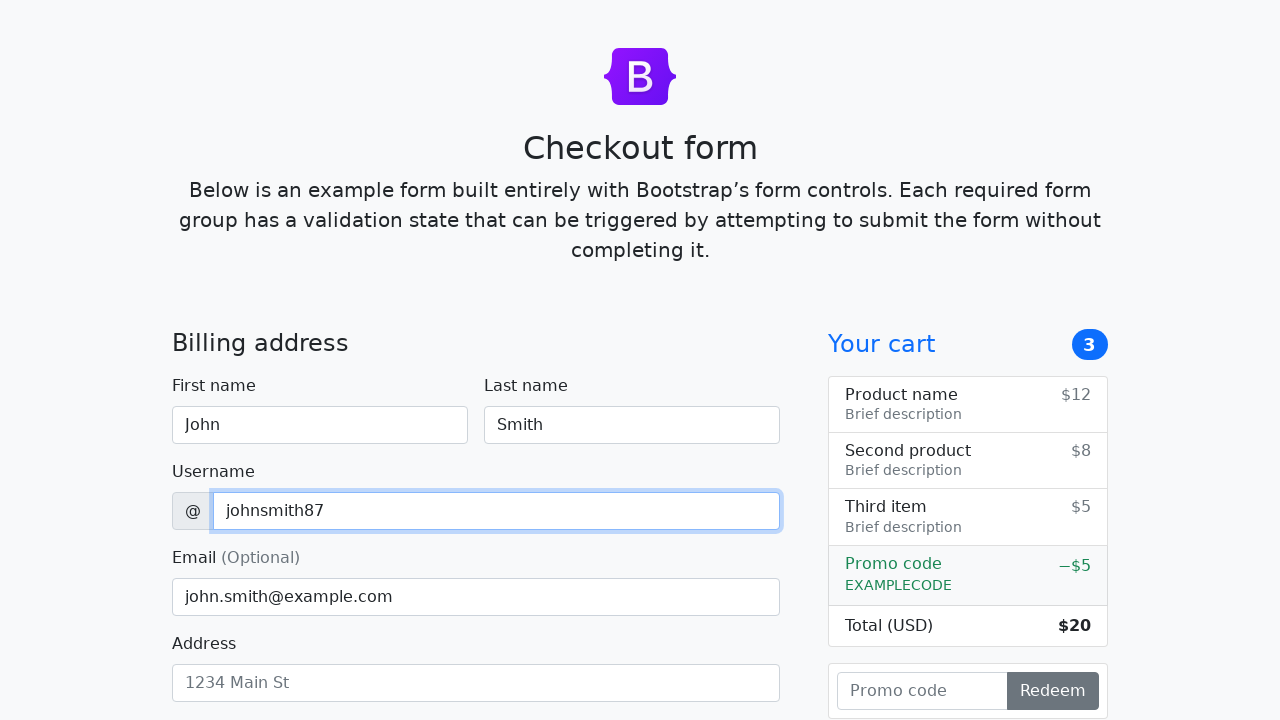

Filled address field with '123 Main Street' on #address
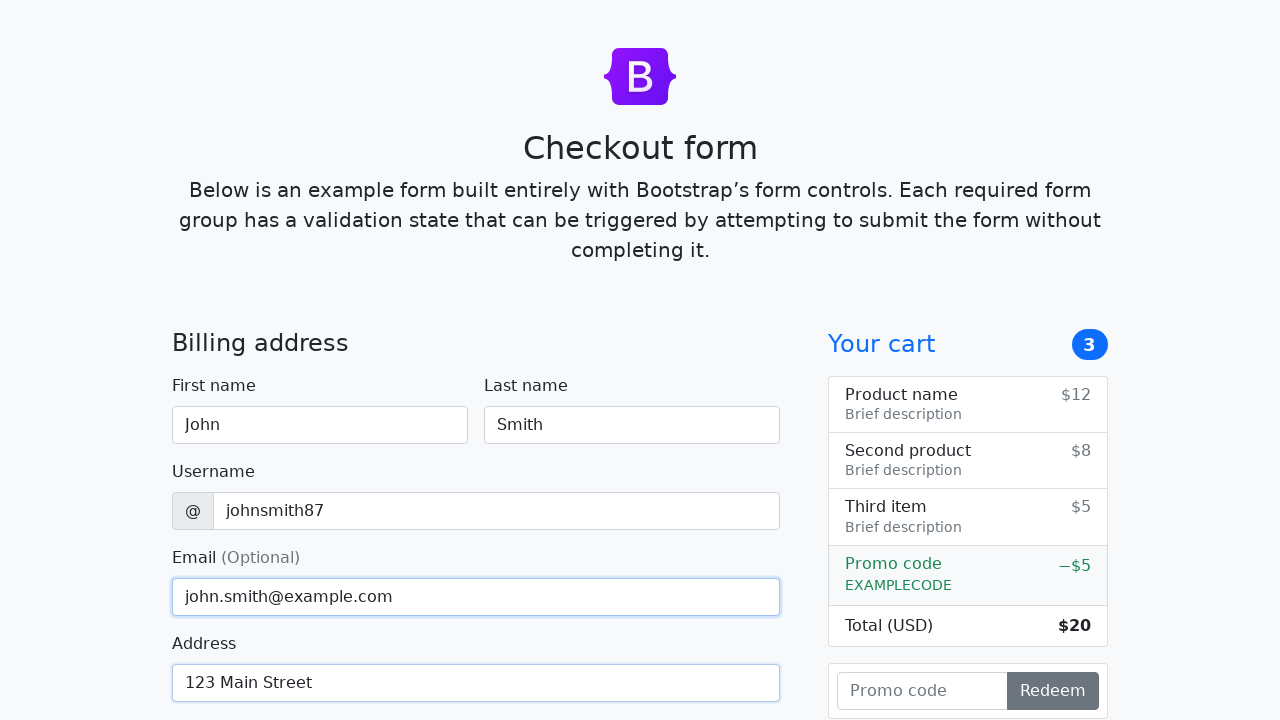

Filled address 2 field with 'Apt 4B' on #address2
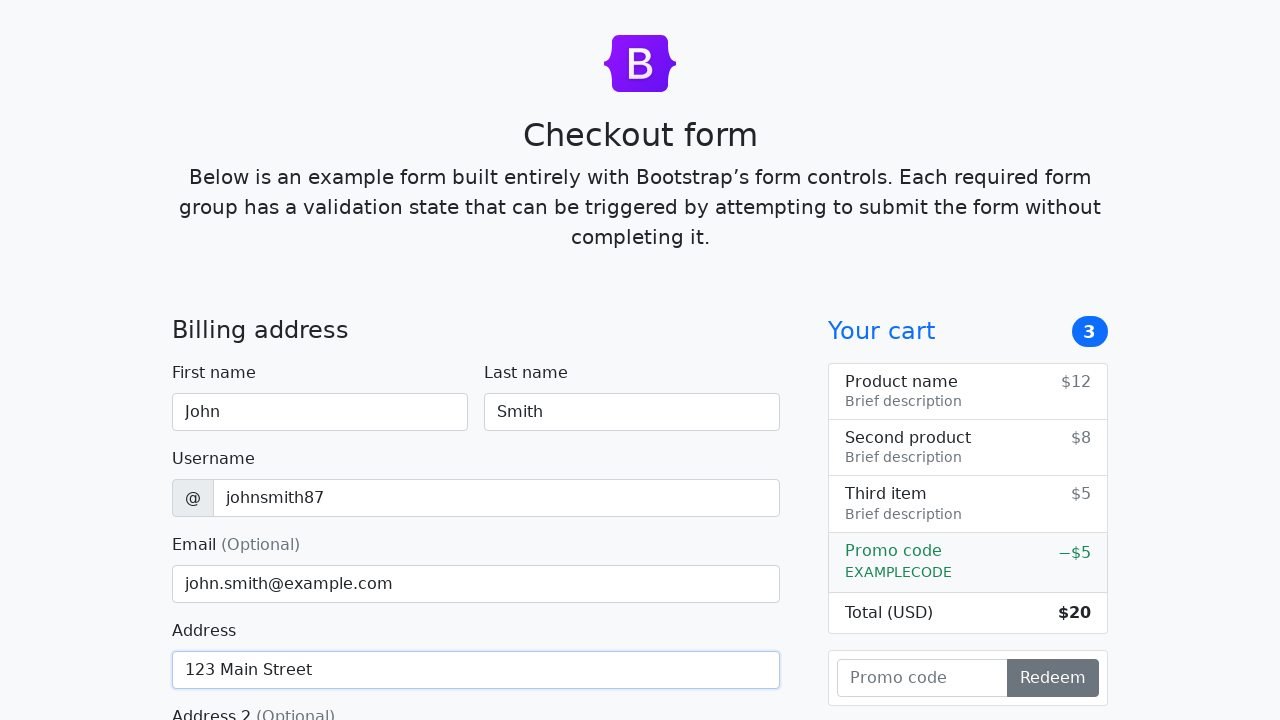

Selected country option at index 1 on #country
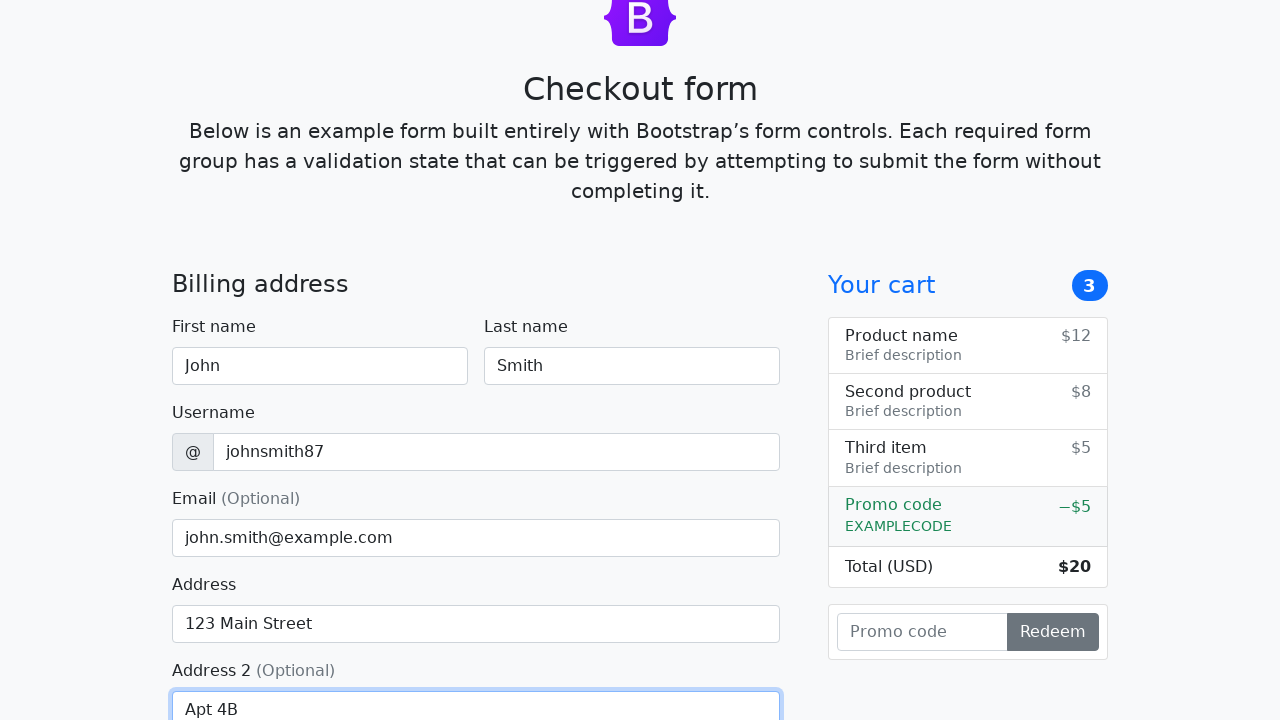

Selected state option at index 1 on #state
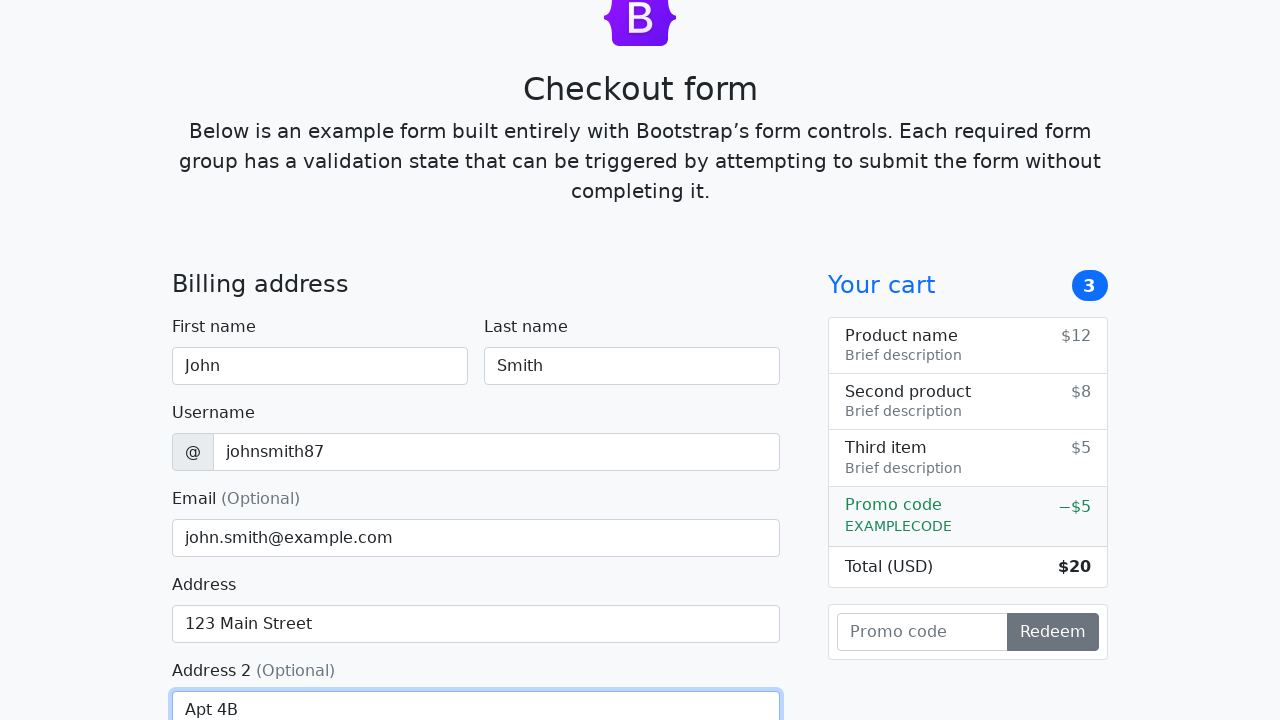

Filled zip code field with '10001' on #zip
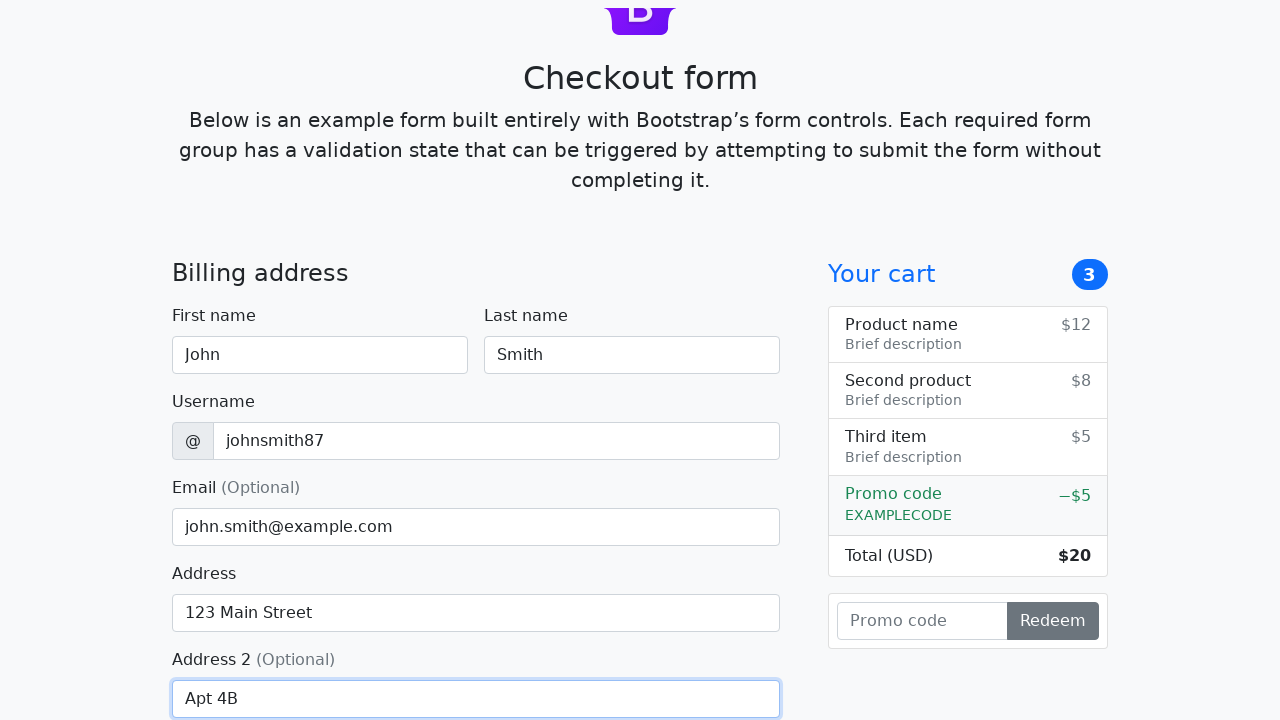

Filled credit card name field with 'John Smith' on #cc-name
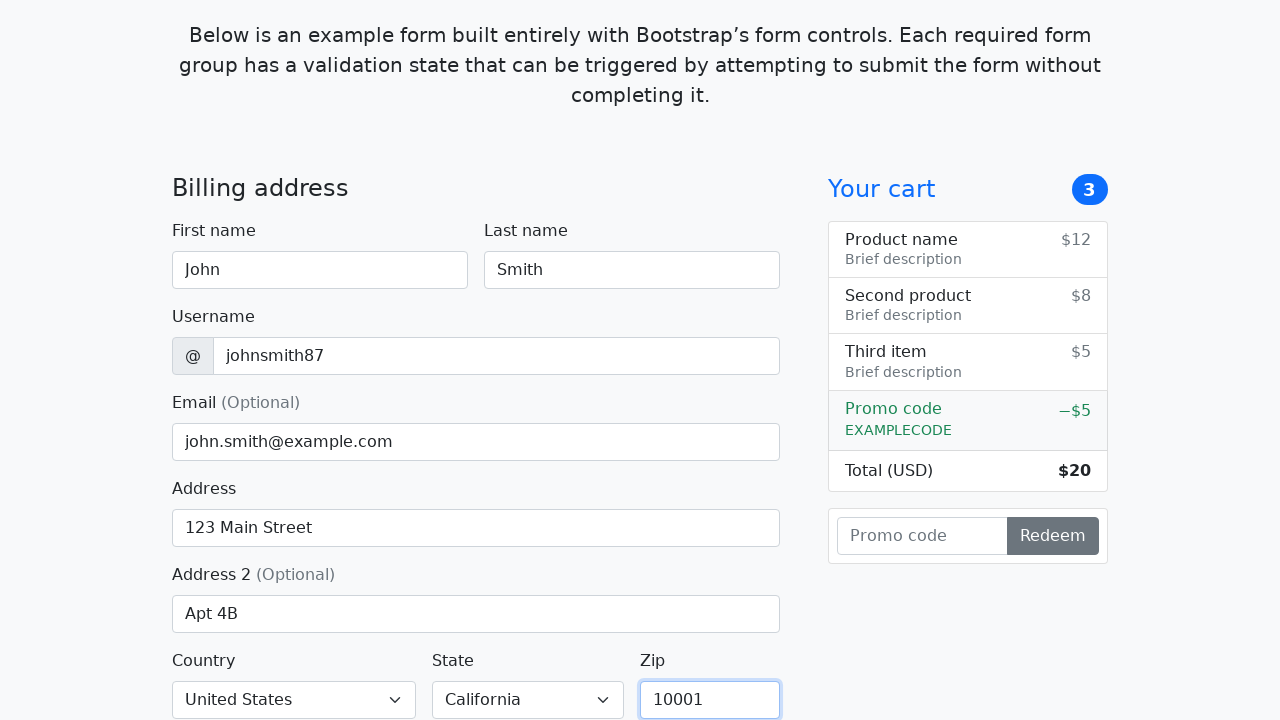

Filled credit card number field with '4111111111111111' on #cc-number
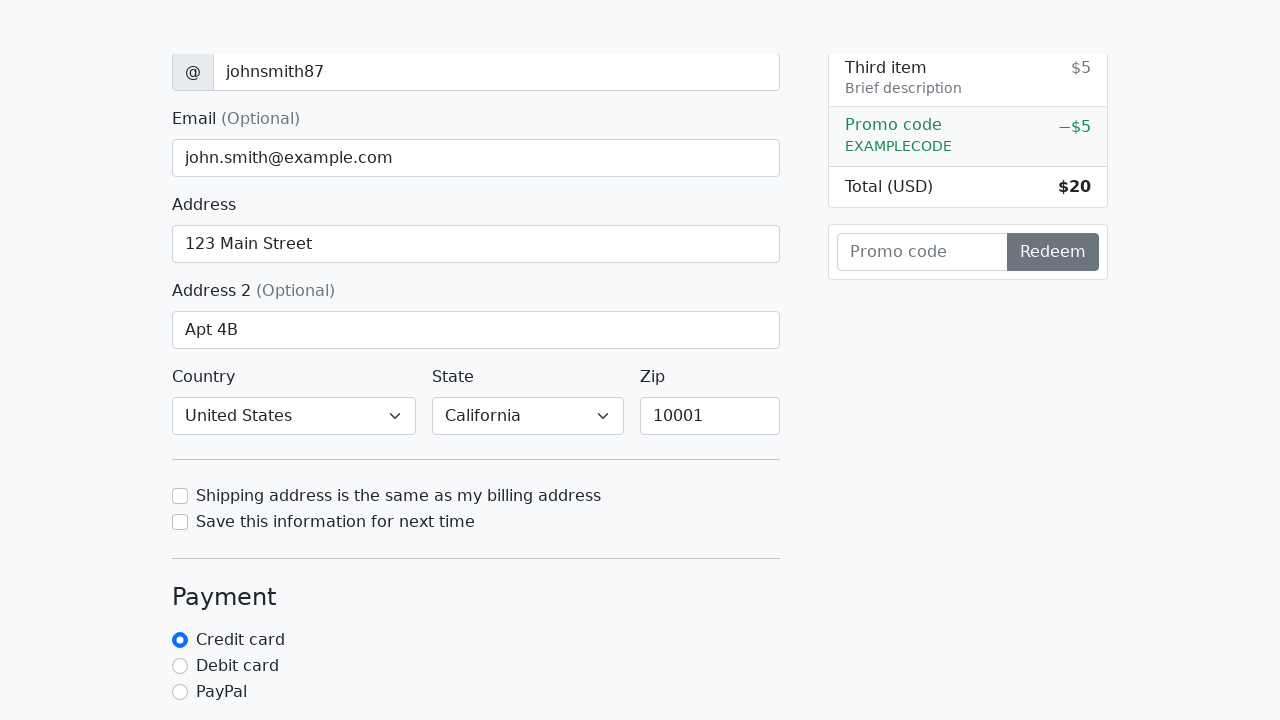

Filled credit card expiration field with '12/25' on #cc-expiration
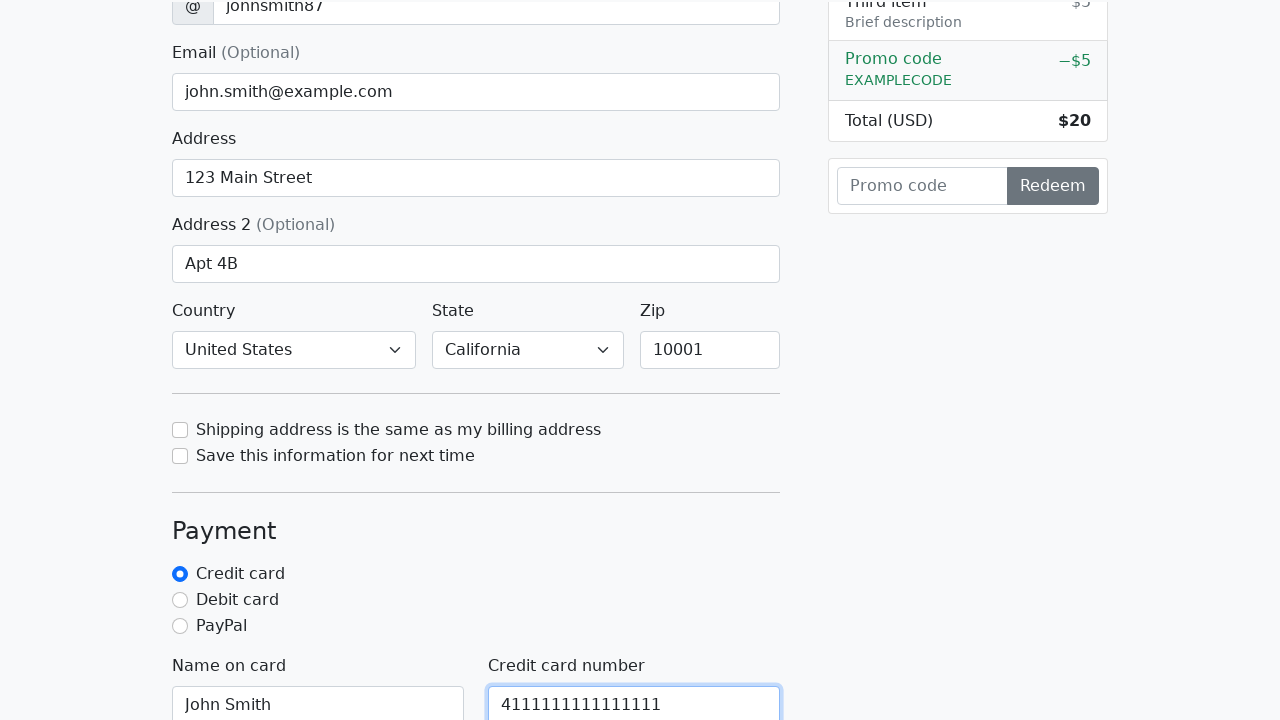

Filled credit card CVV field with '123' on #cc-cvv
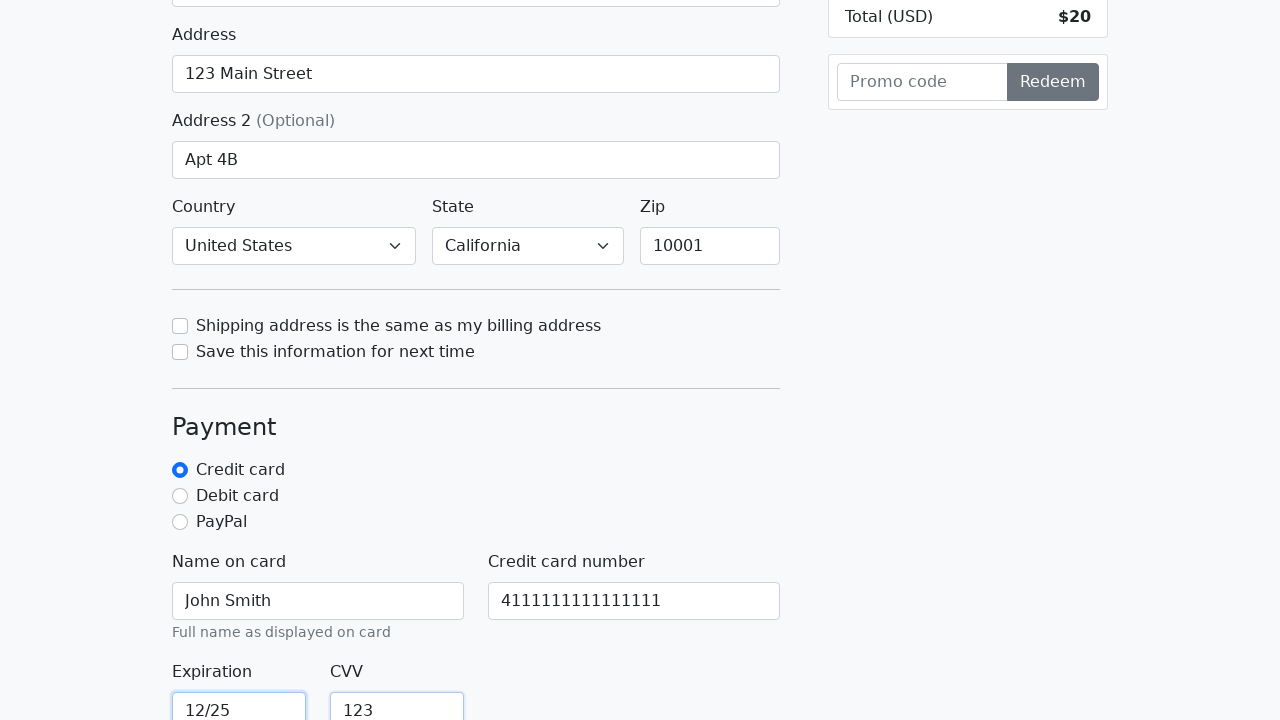

Submitted the checkout form by clicking submit button
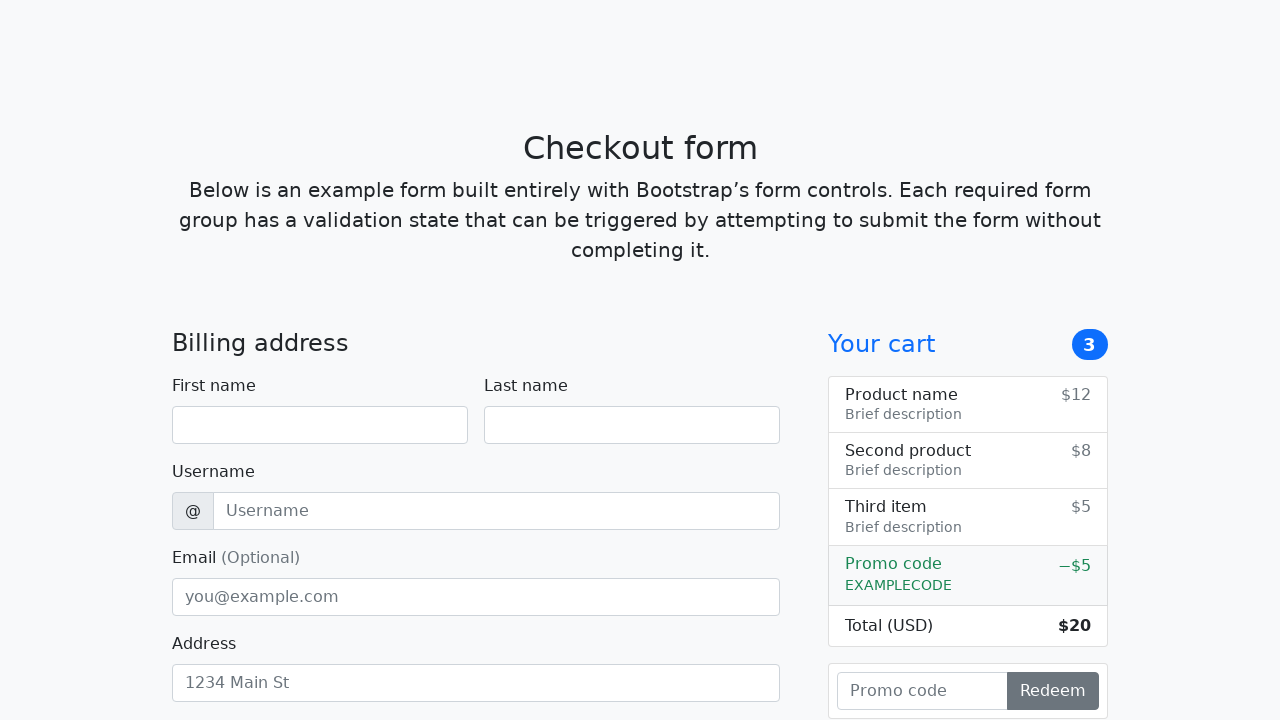

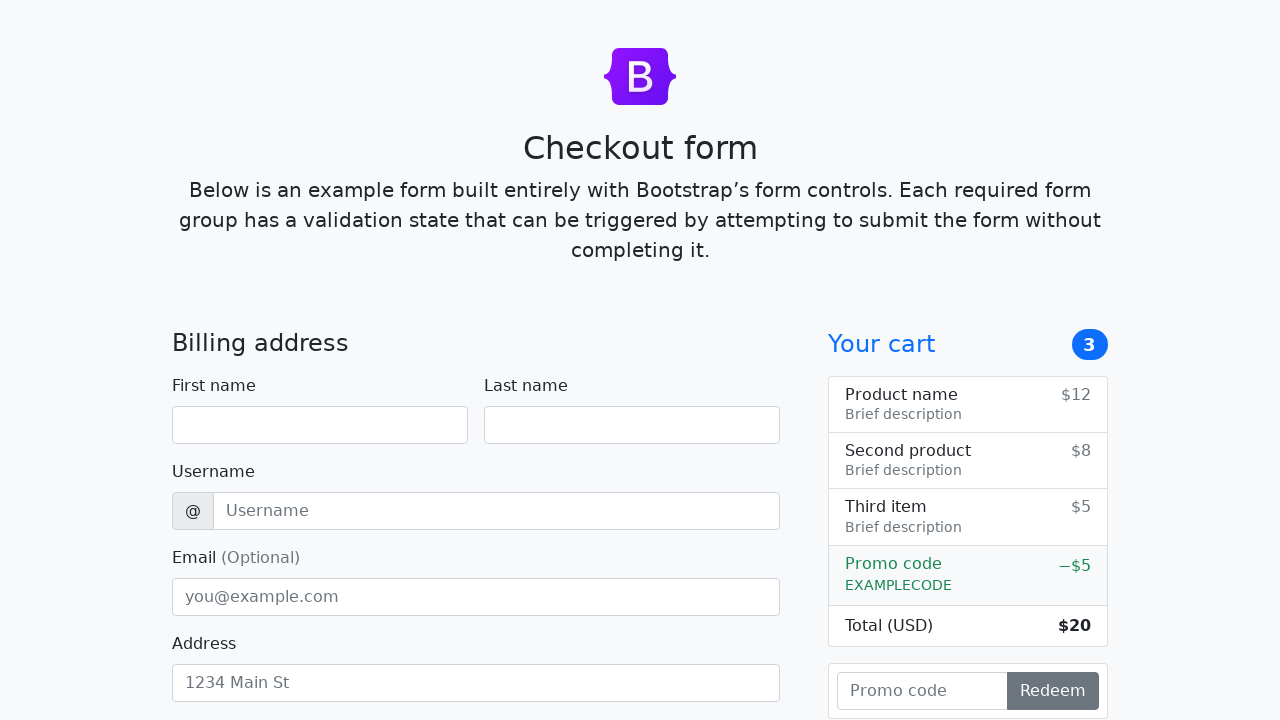